Tests A/B test opt-out by first adding the opt-out cookie on the main page before navigating to the A/B test page, then verifying the opt-out state.

Starting URL: http://the-internet.herokuapp.com

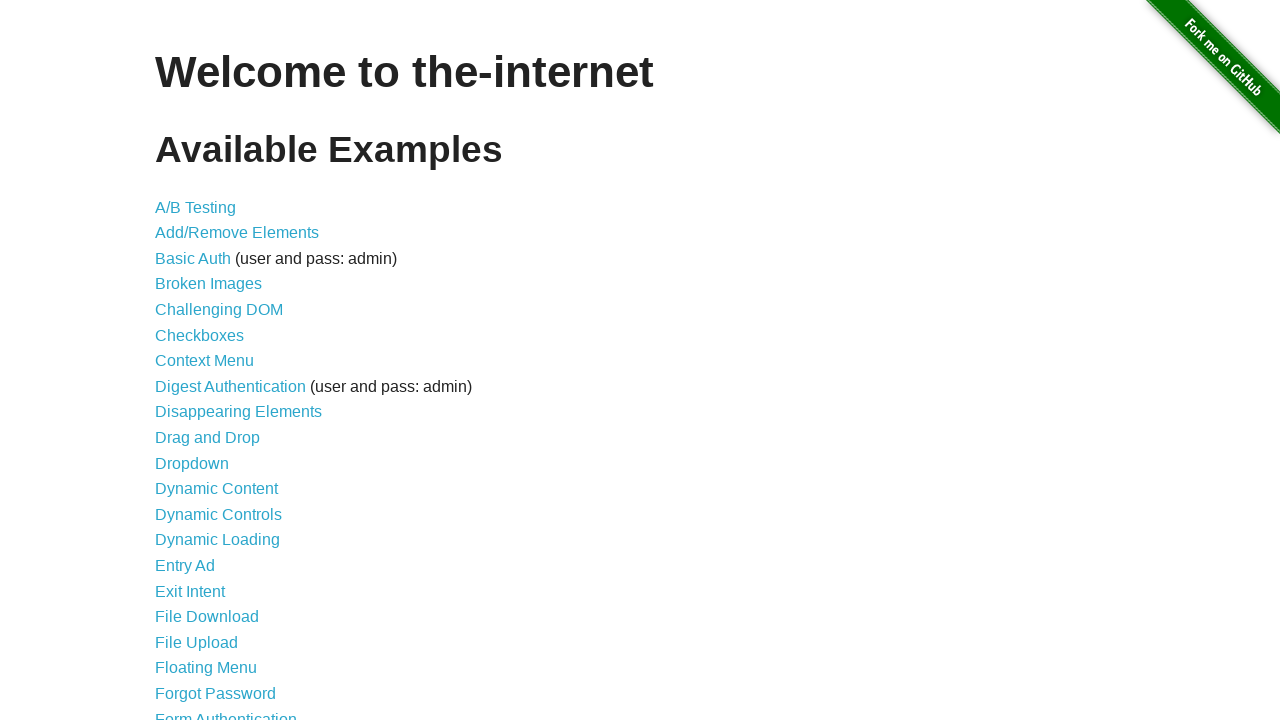

Added optimizelyOptOut cookie to opt out of A/B test
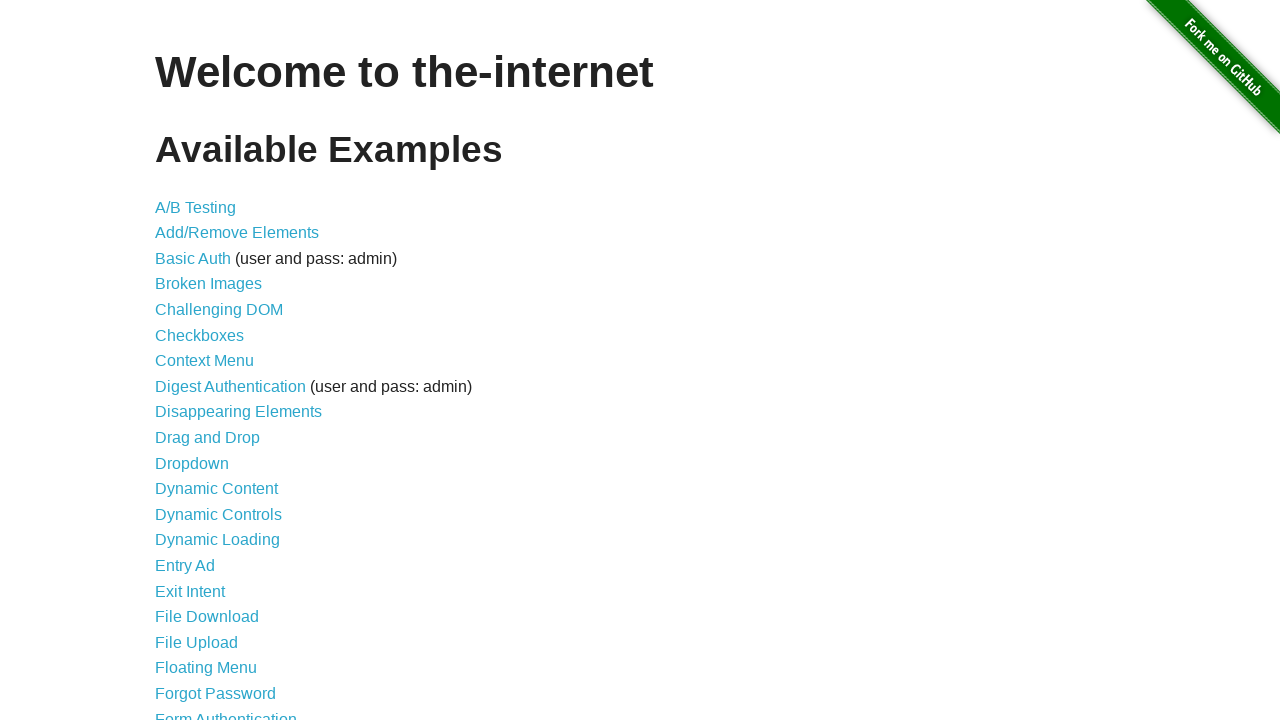

Navigated to A/B test page
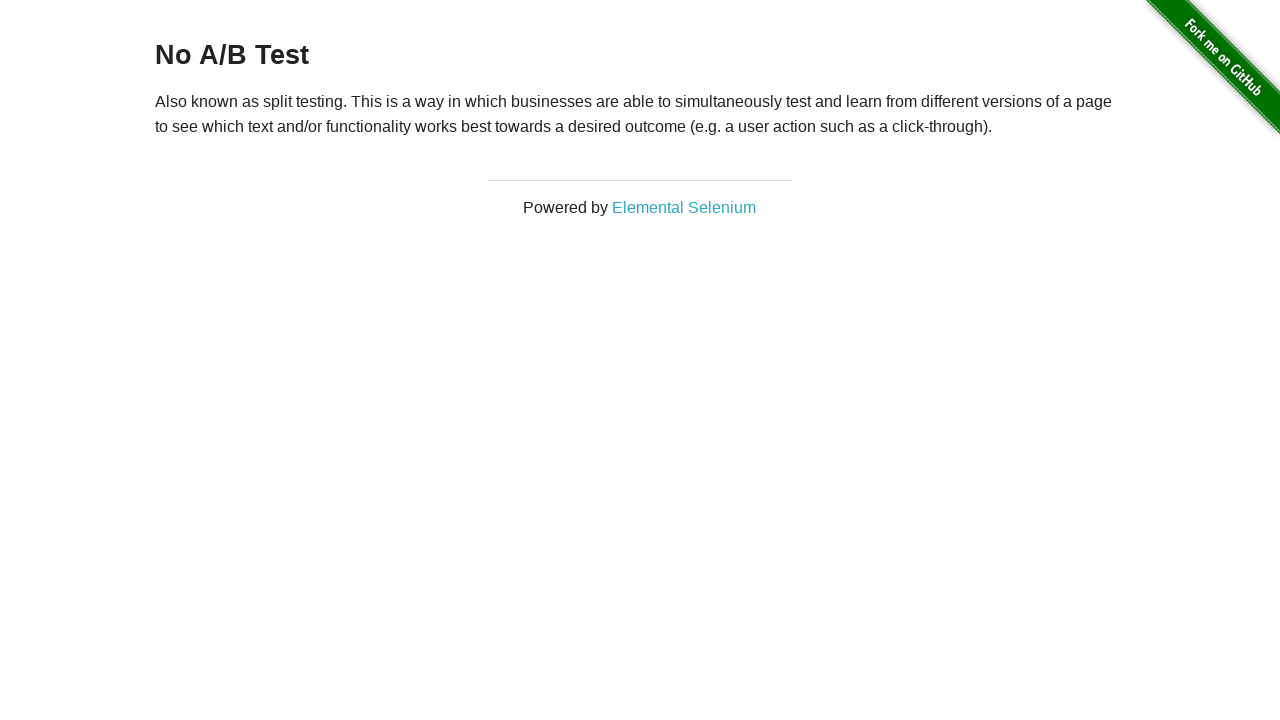

Retrieved heading text: 'No A/B Test'
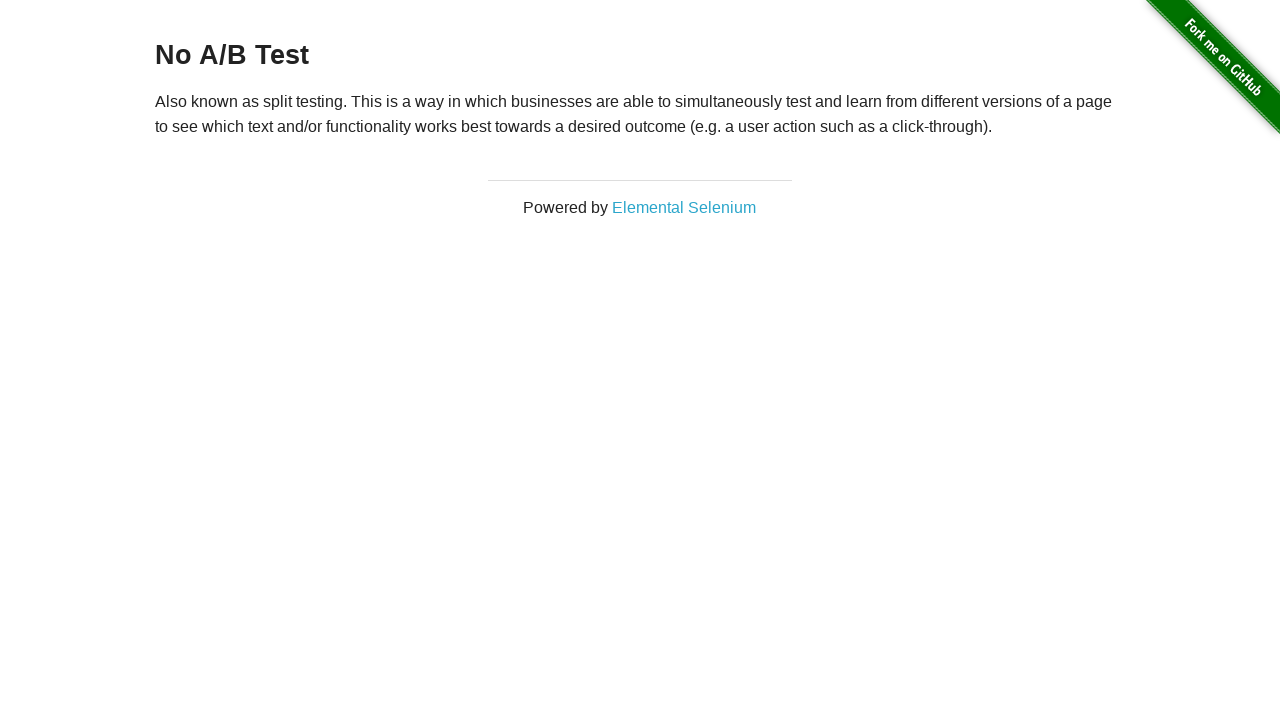

Verified that heading displays 'No A/B Test' confirming opt-out cookie is respected
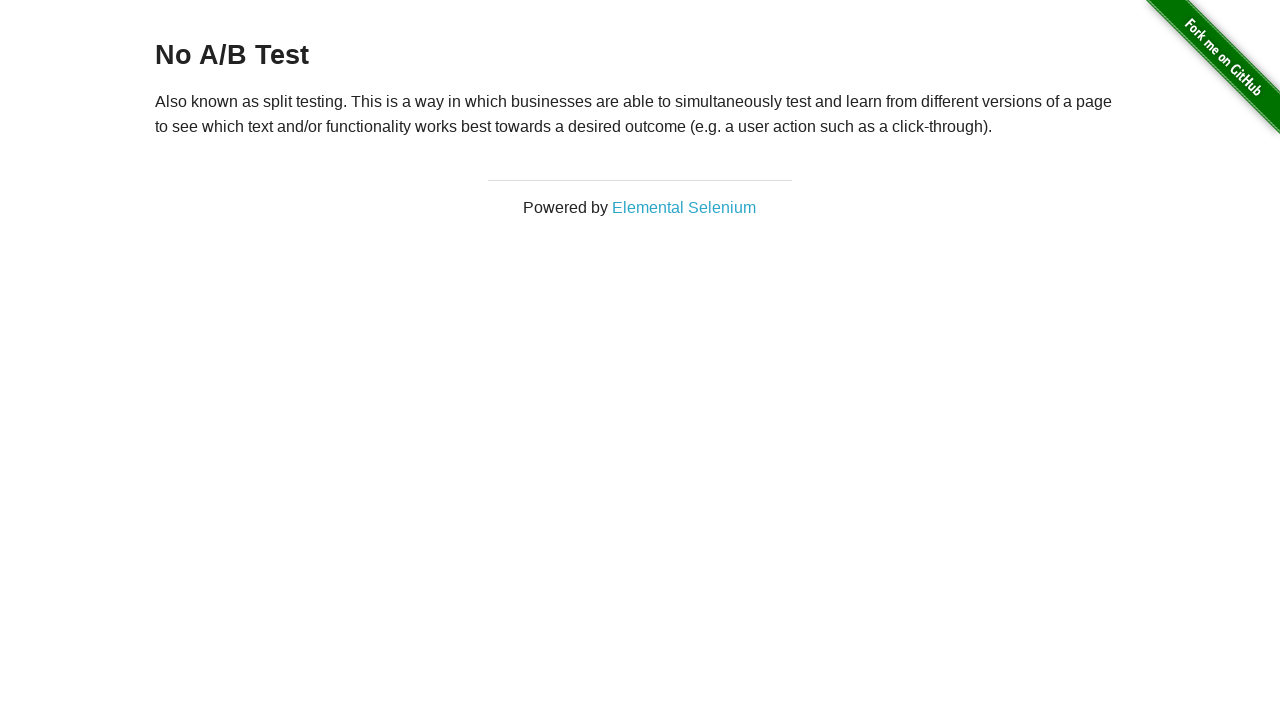

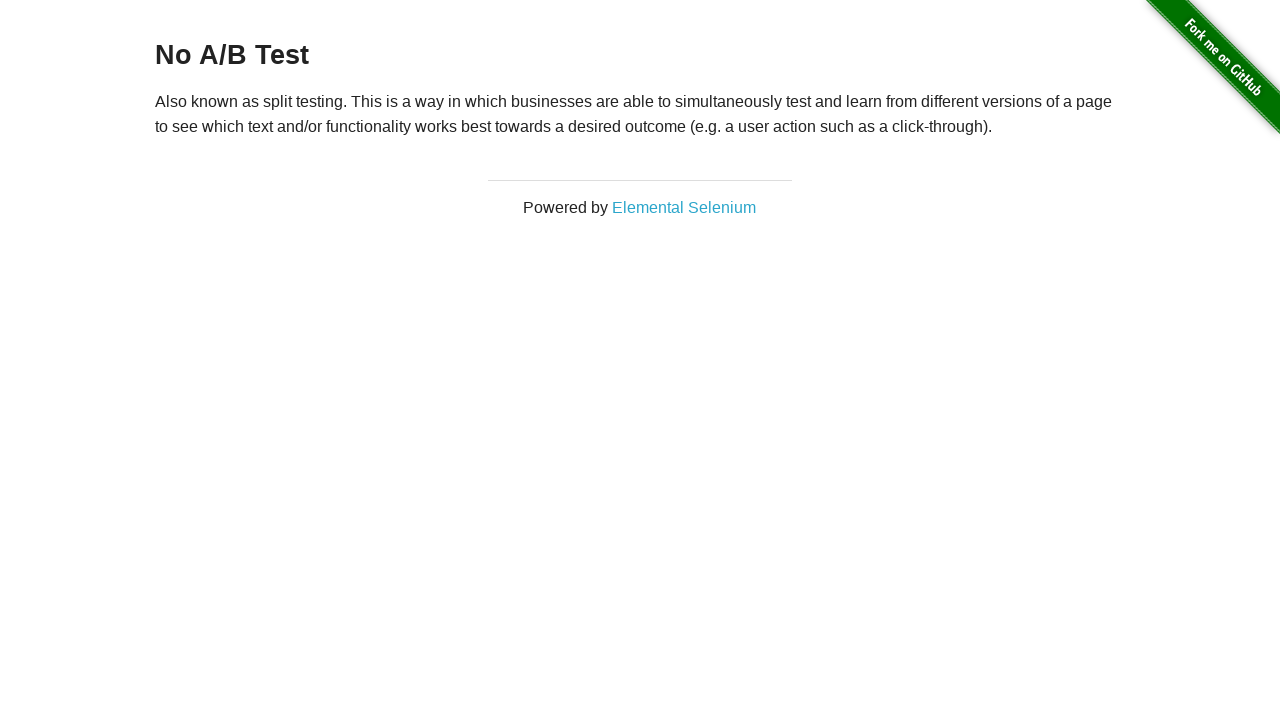